Tests checkbox interaction by ensuring both checkboxes on the page are selected

Starting URL: https://the-internet.herokuapp.com/checkboxes

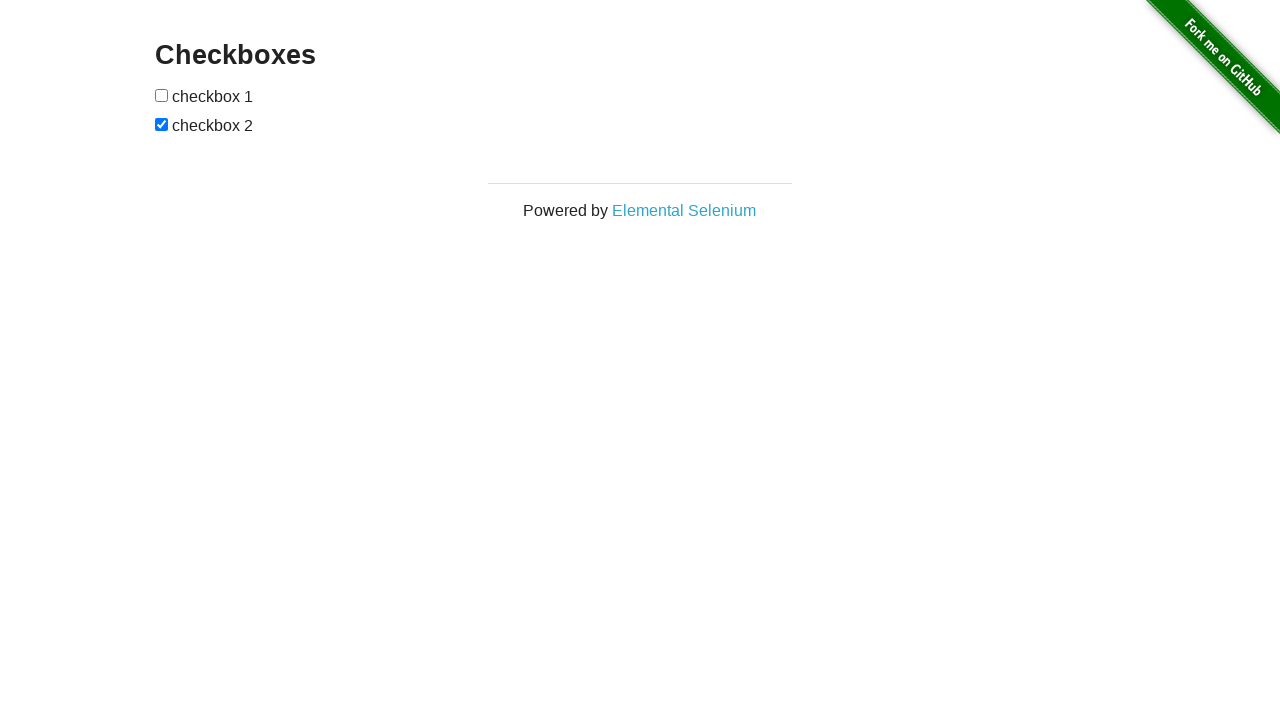

Located the first checkbox element
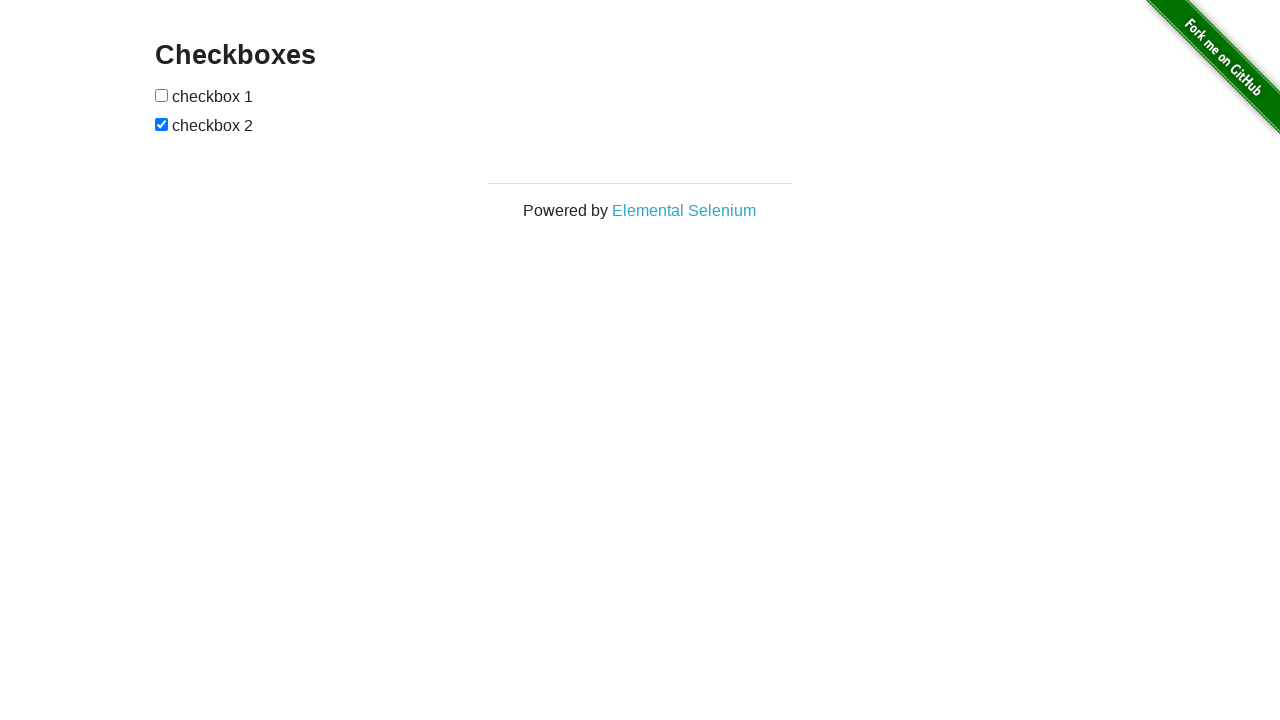

Located the second checkbox element
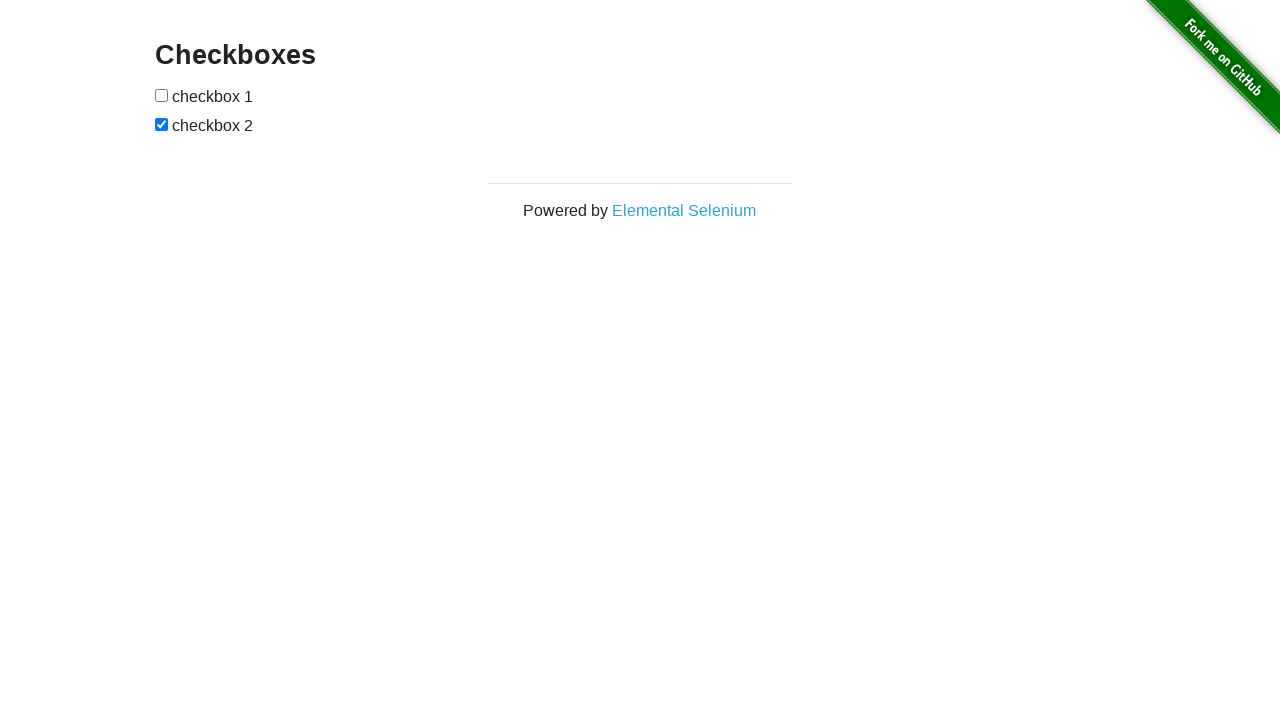

First checkbox is not checked, proceeding to check it
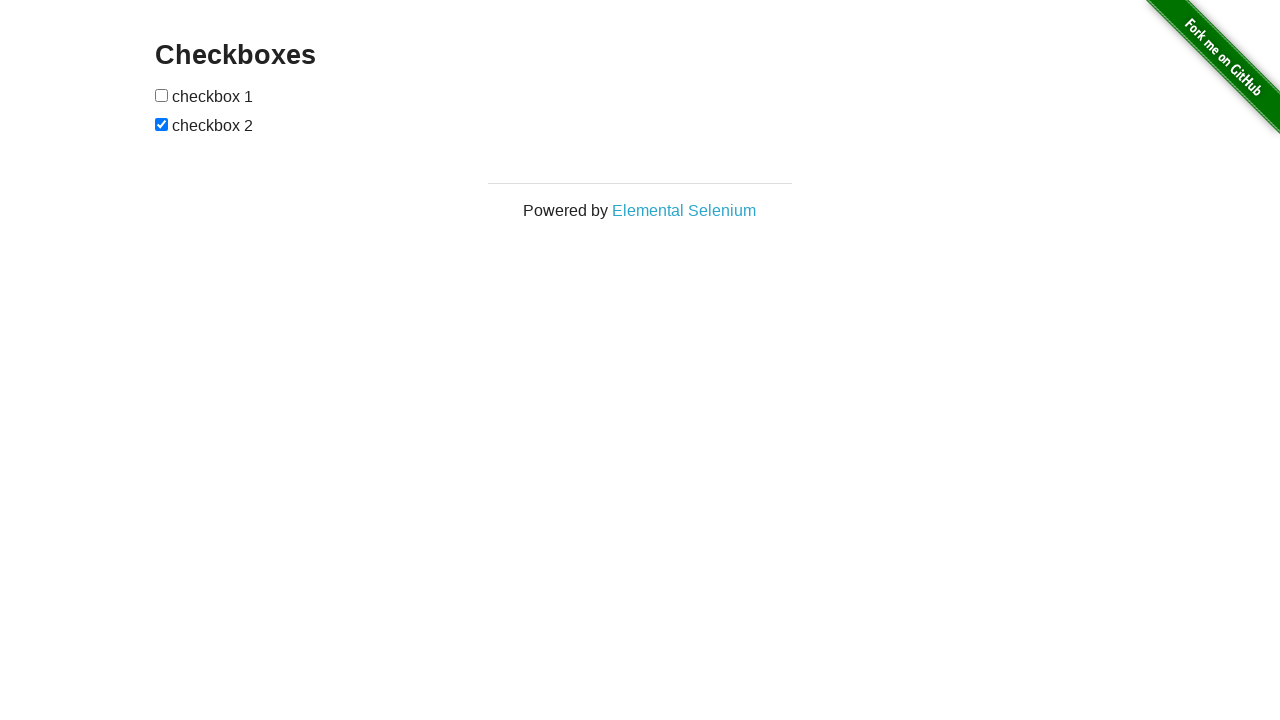

Checked the first checkbox at (162, 95) on xpath=//*[@id="checkboxes"]/input[1]
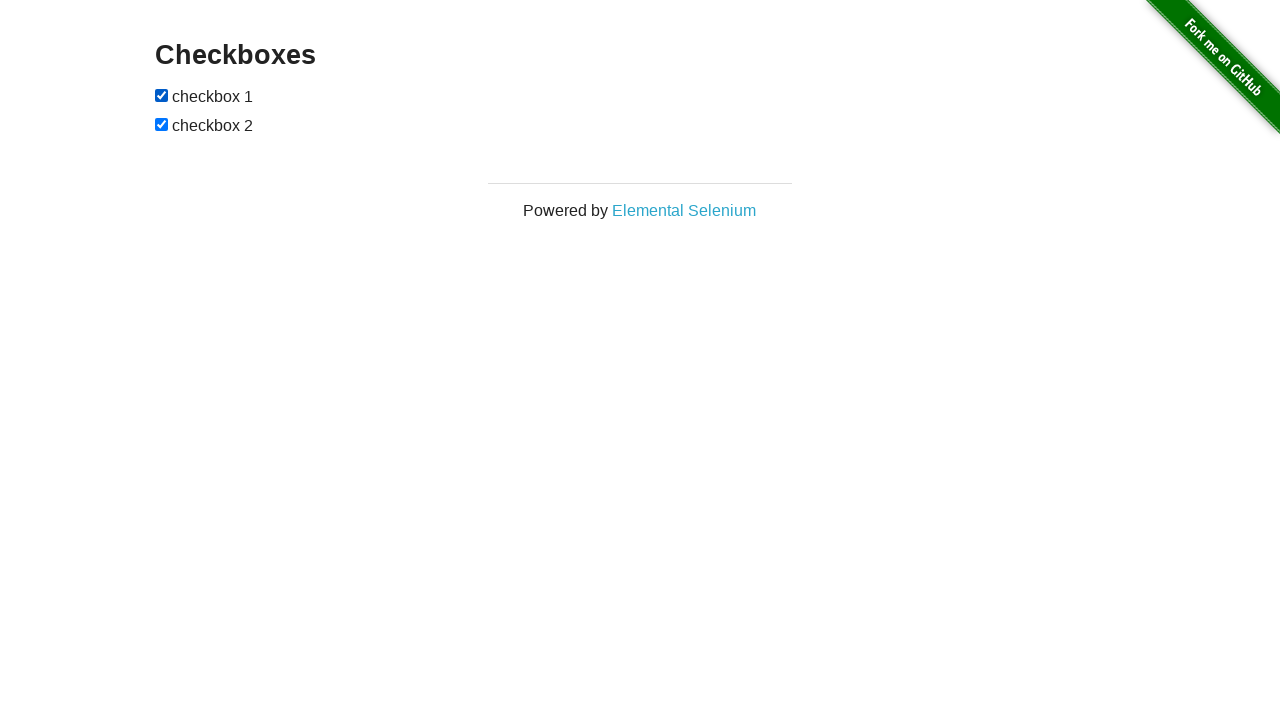

Second checkbox is already checked
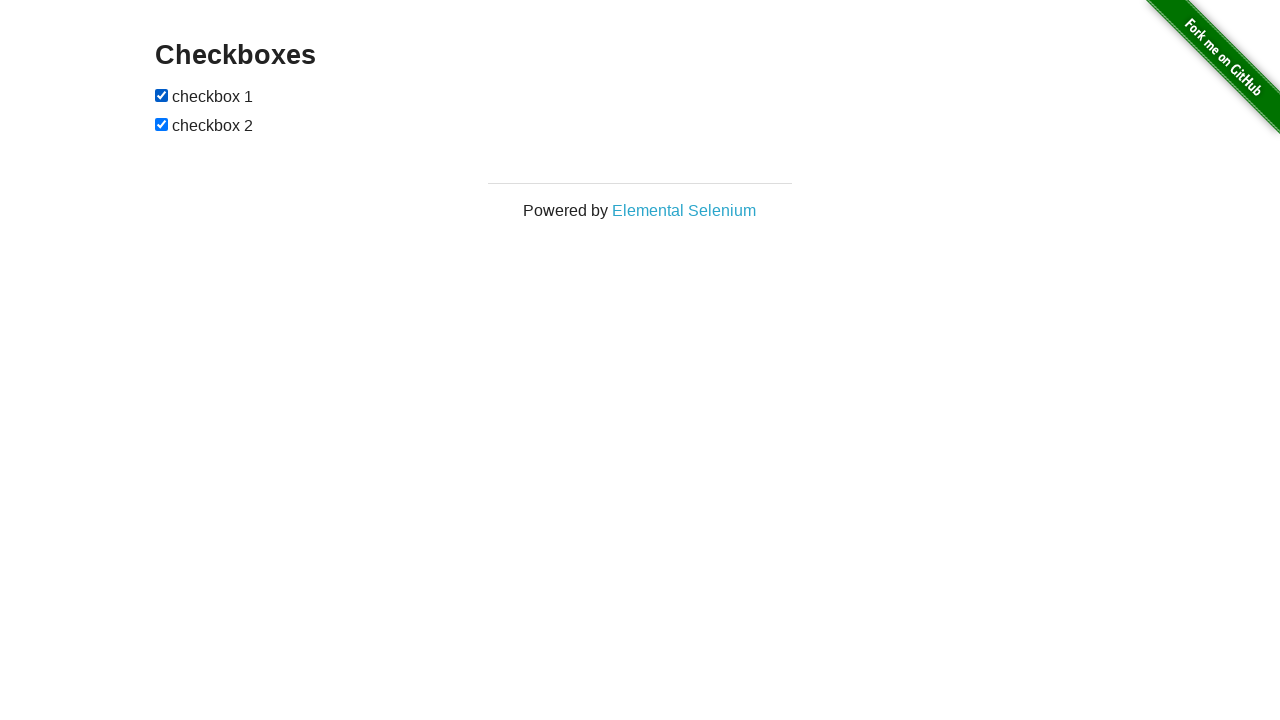

Verified that the first checkbox is selected
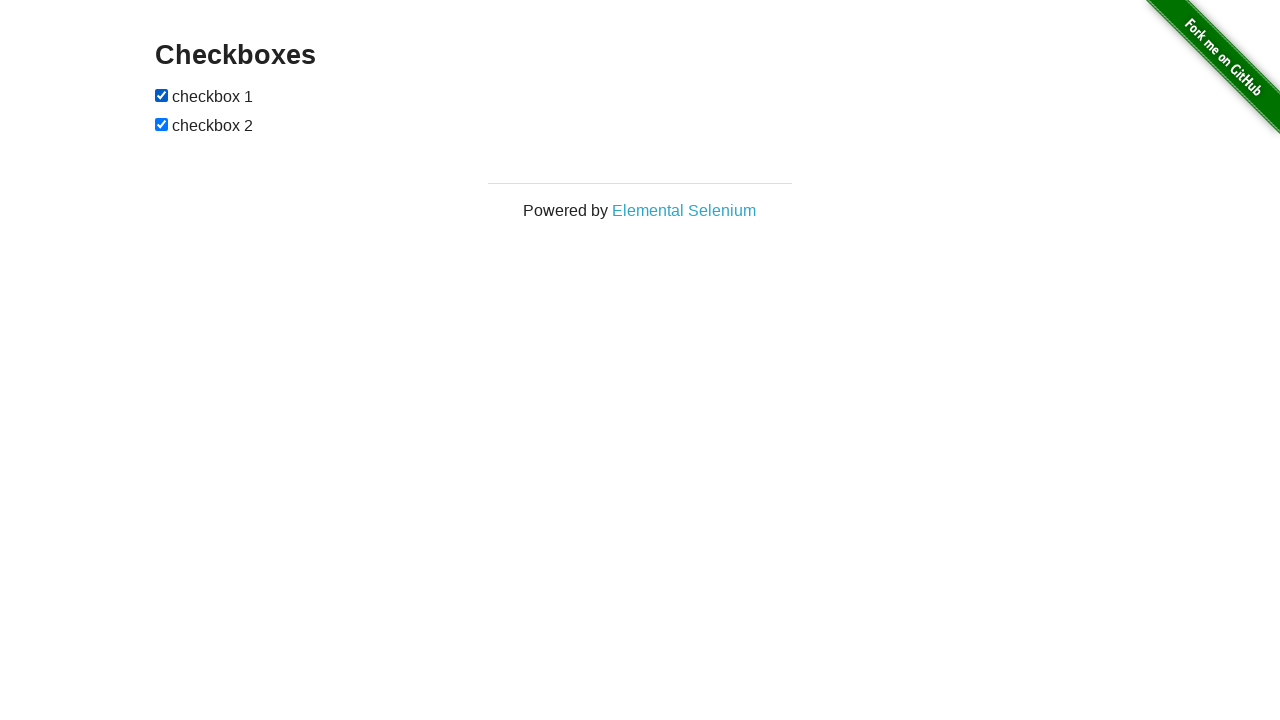

Verified that the second checkbox is selected
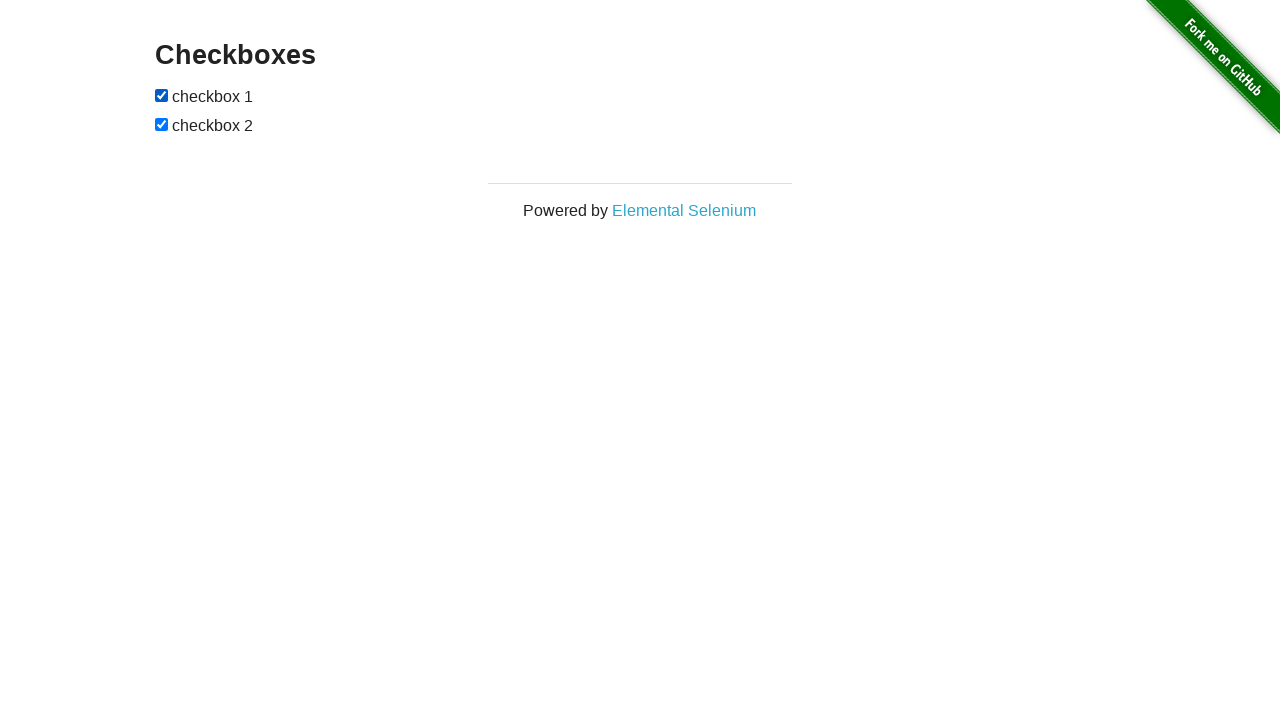

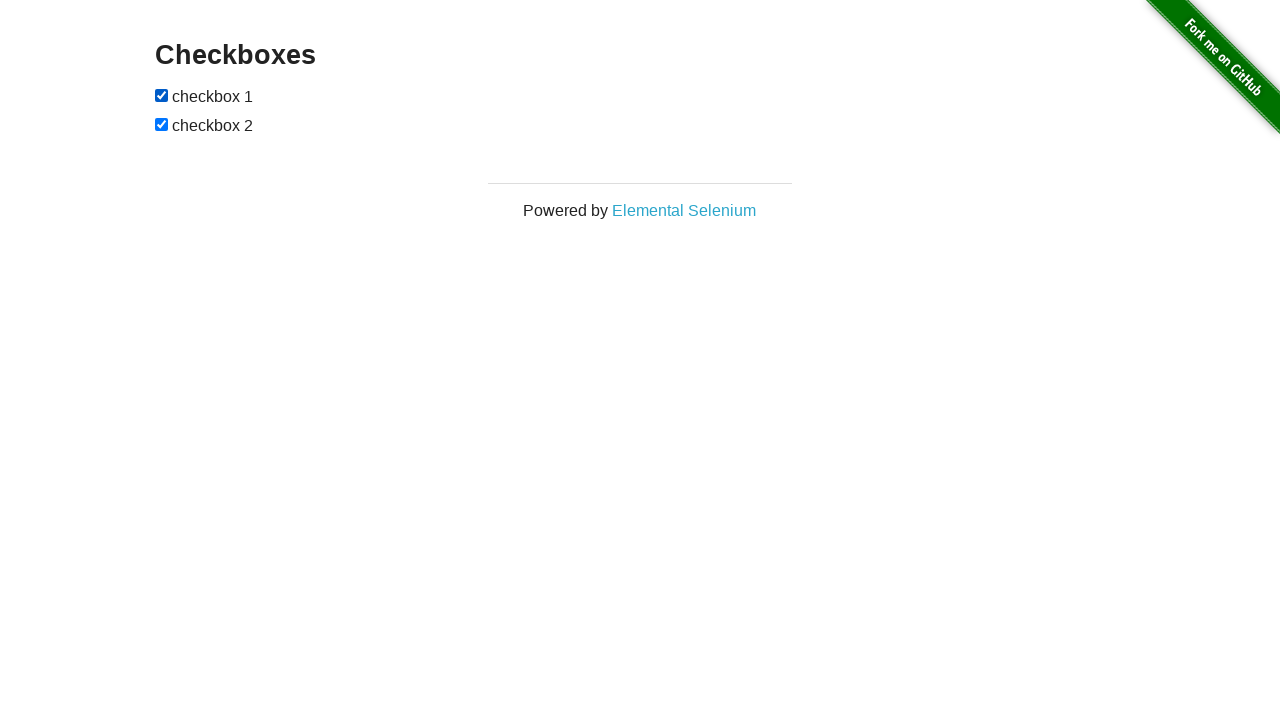